Tests various Selenium locator strategies (ID, name, class, CSS selector, link text, XPath) on a practice login form, triggers an error message, navigates to forgot password page, and fills in the recovery form fields.

Starting URL: https://rahulshettyacademy.com/locatorspractice/

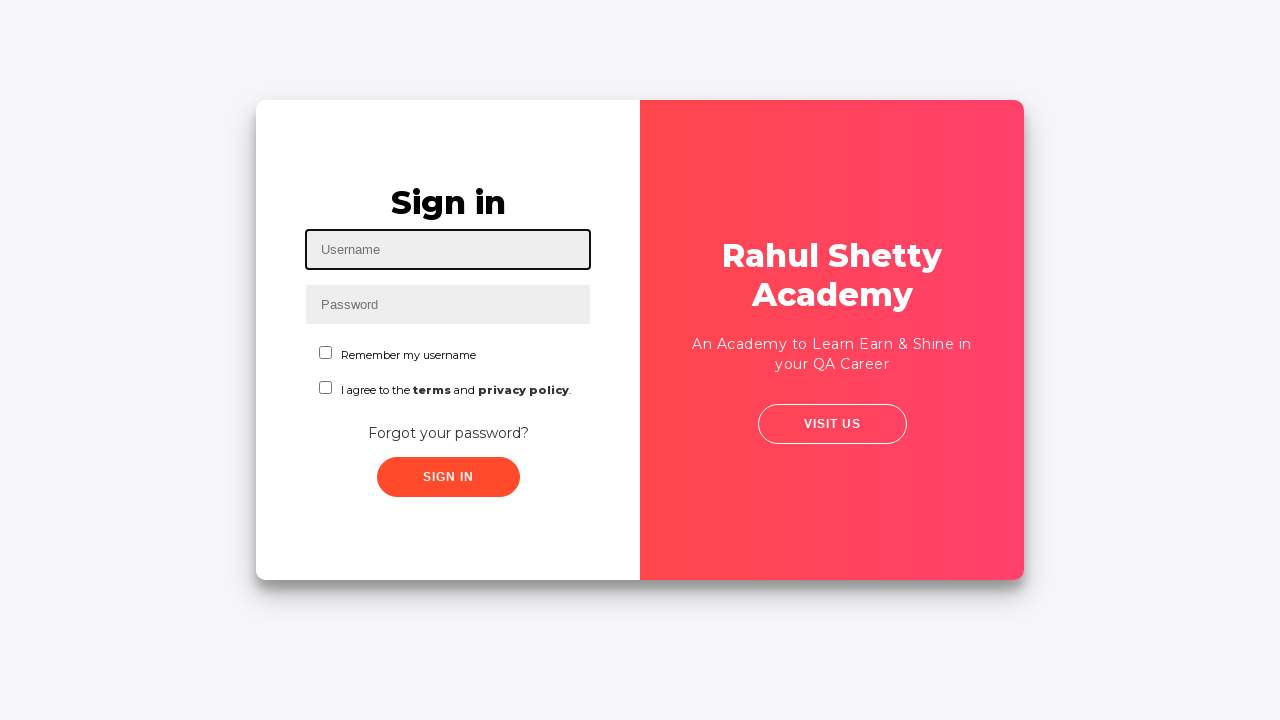

Filled username field with 'Alex Morgan' using ID locator on #inputUsername
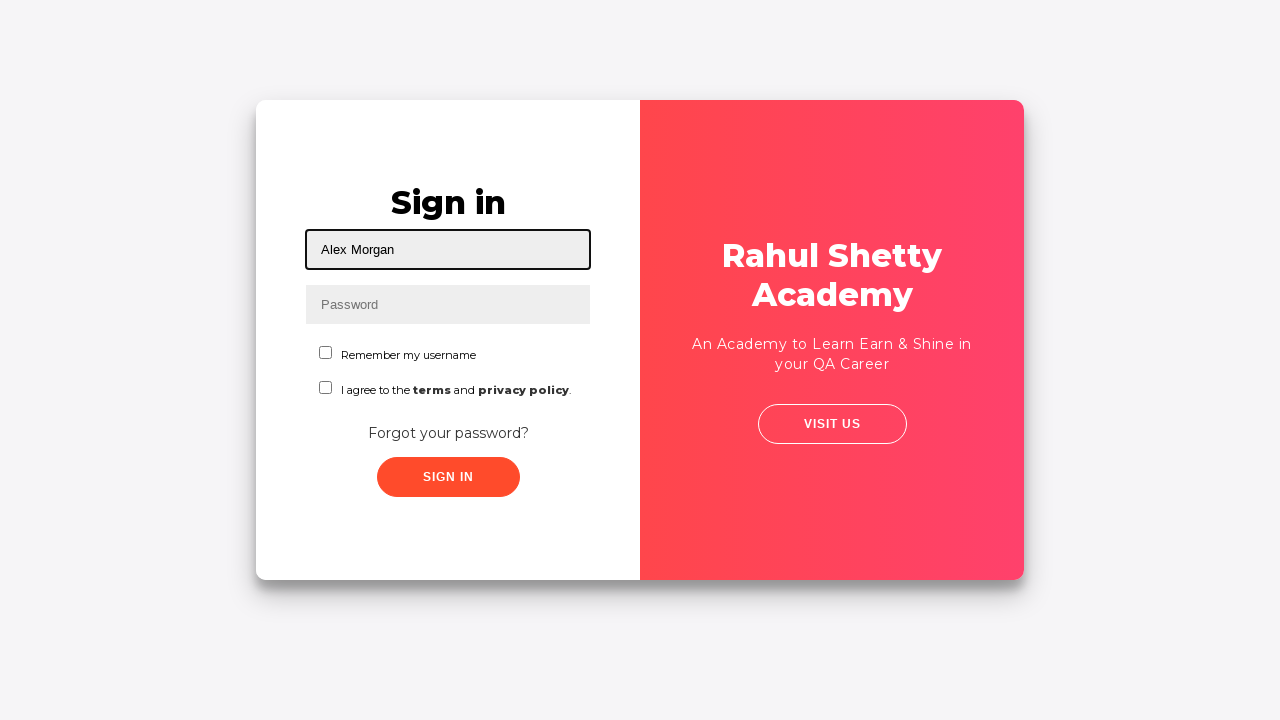

Filled password field with 'flow' using name locator on input[name='inputPassword']
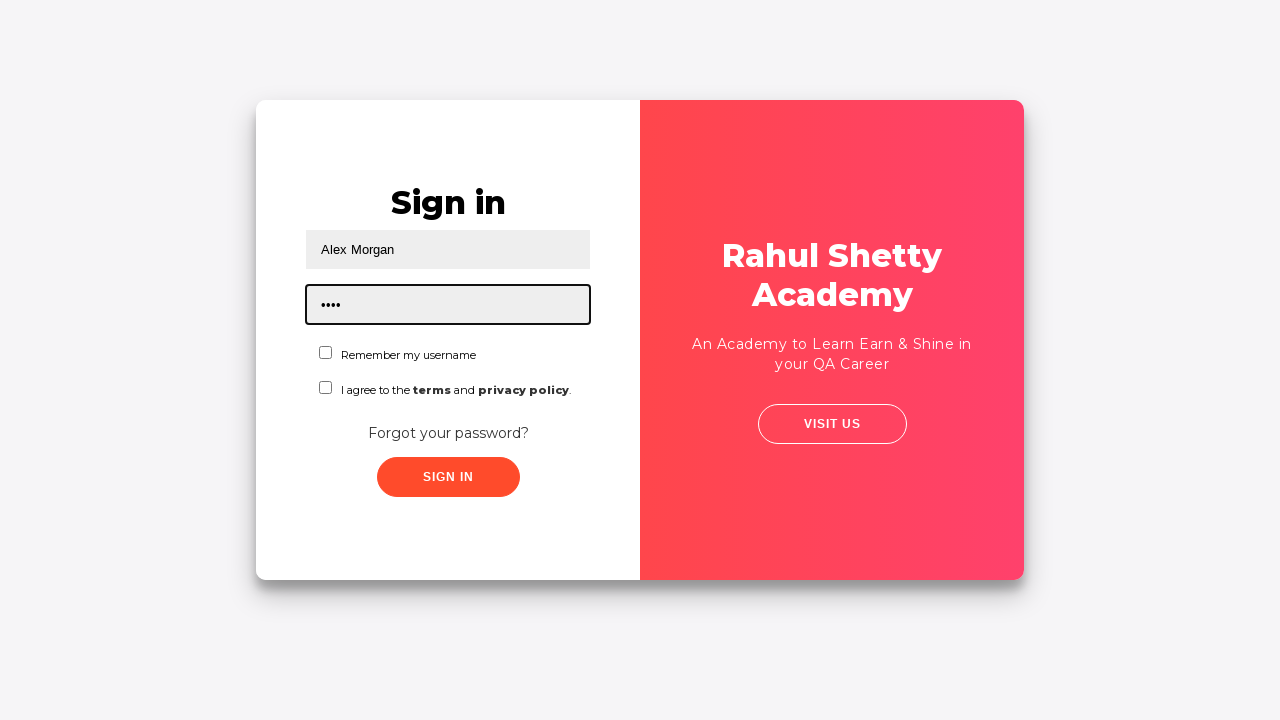

Clicked sign in button using class locator at (448, 477) on .signInBtn
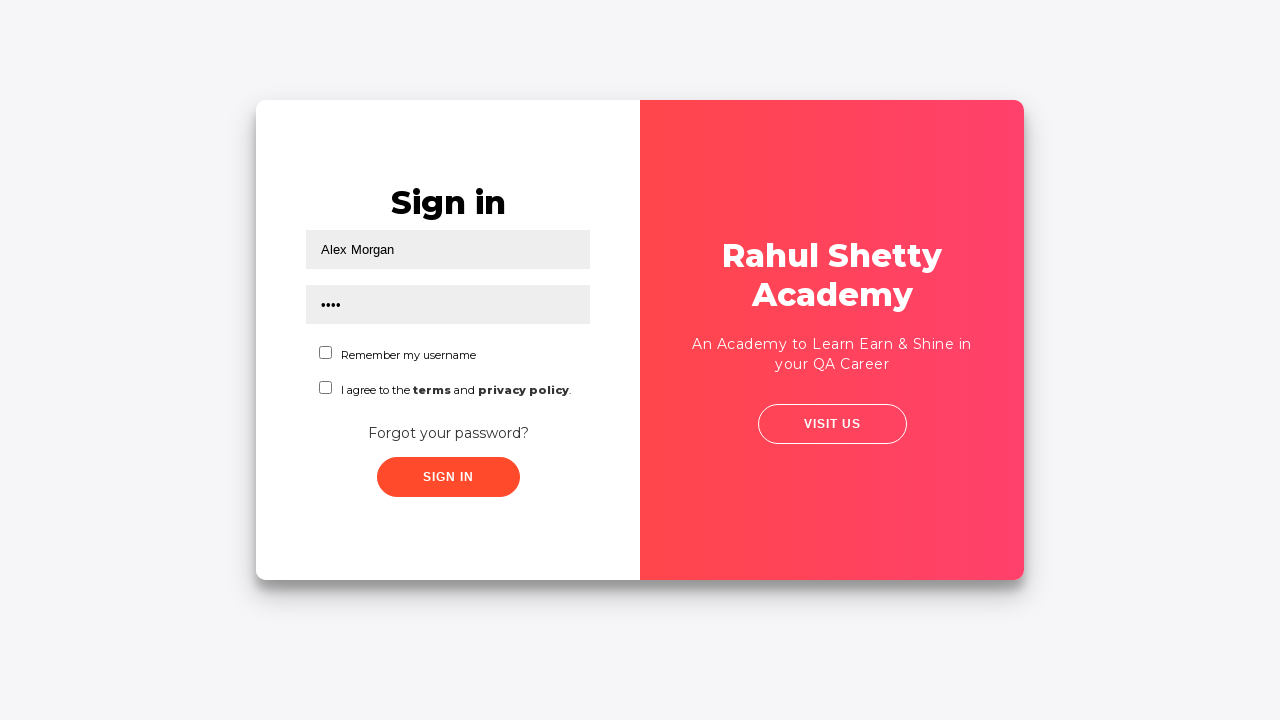

Waited for error message to appear
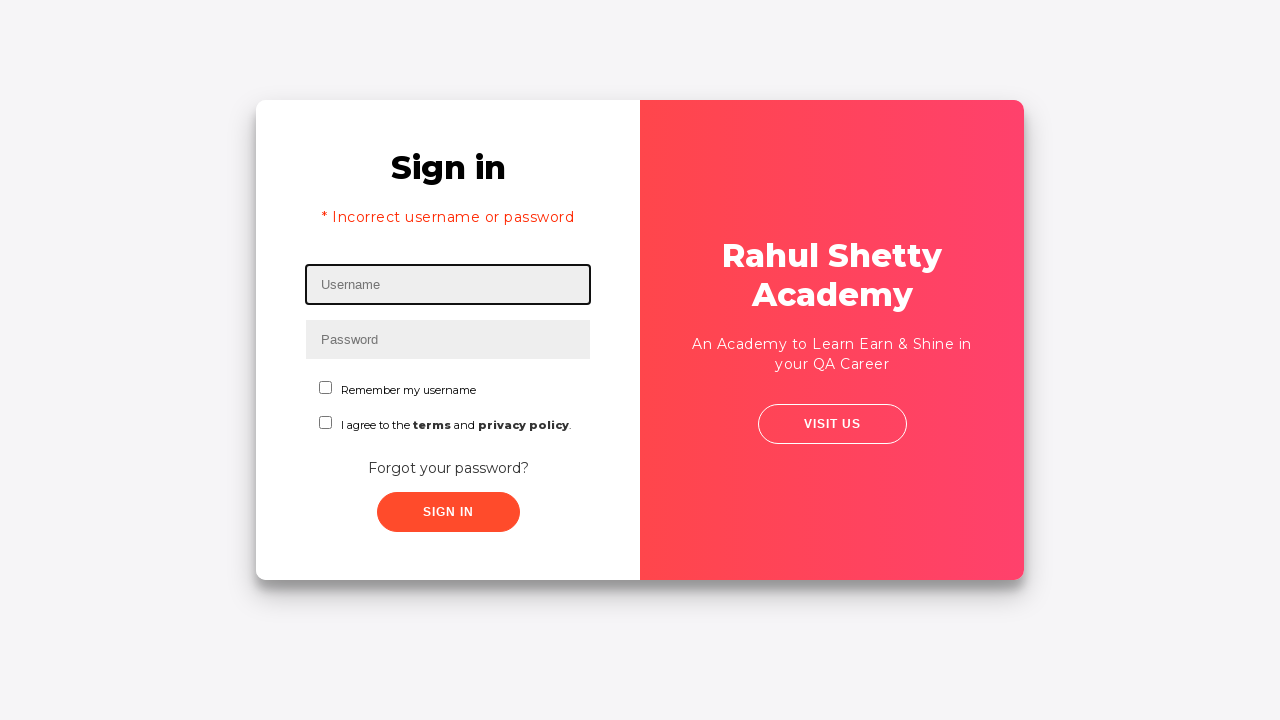

Retrieved error message: '* Incorrect username or password '
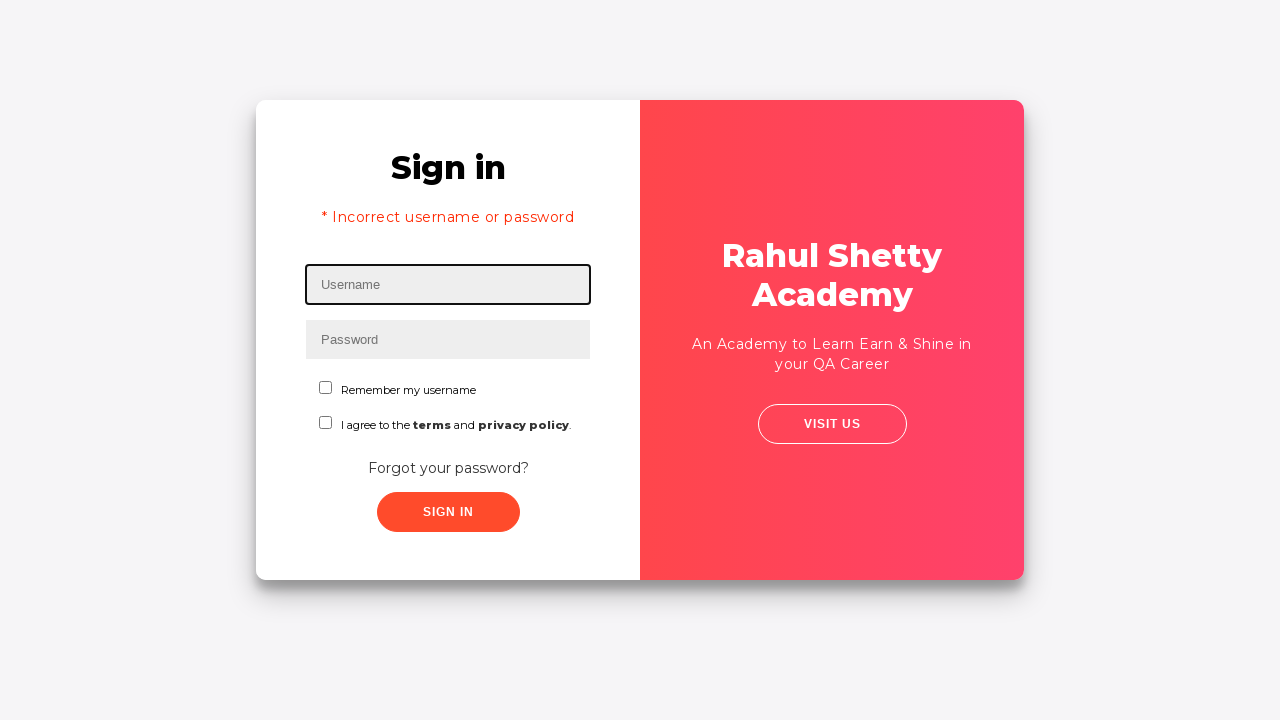

Clicked 'Forgot your password?' link to navigate to password recovery page at (448, 468) on text=Forgot your password?
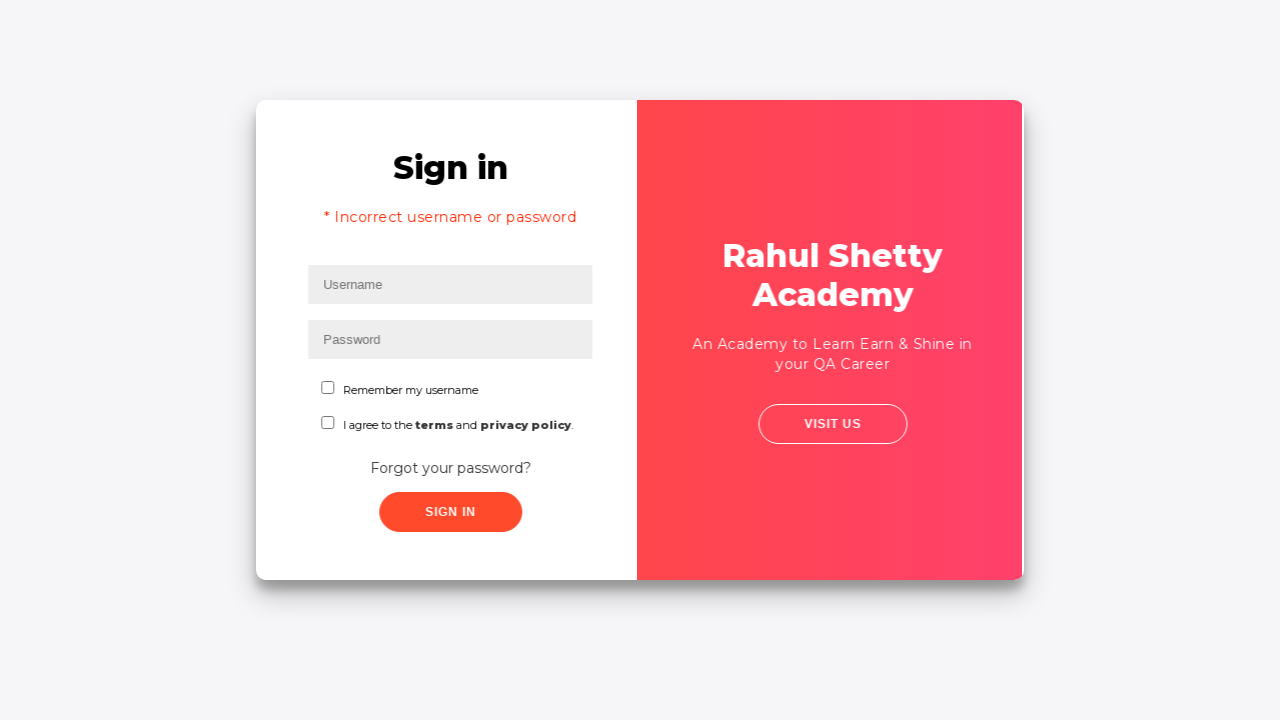

Filled name field with 'Alex Morgan' on forgot password form on input[placeholder='Name']
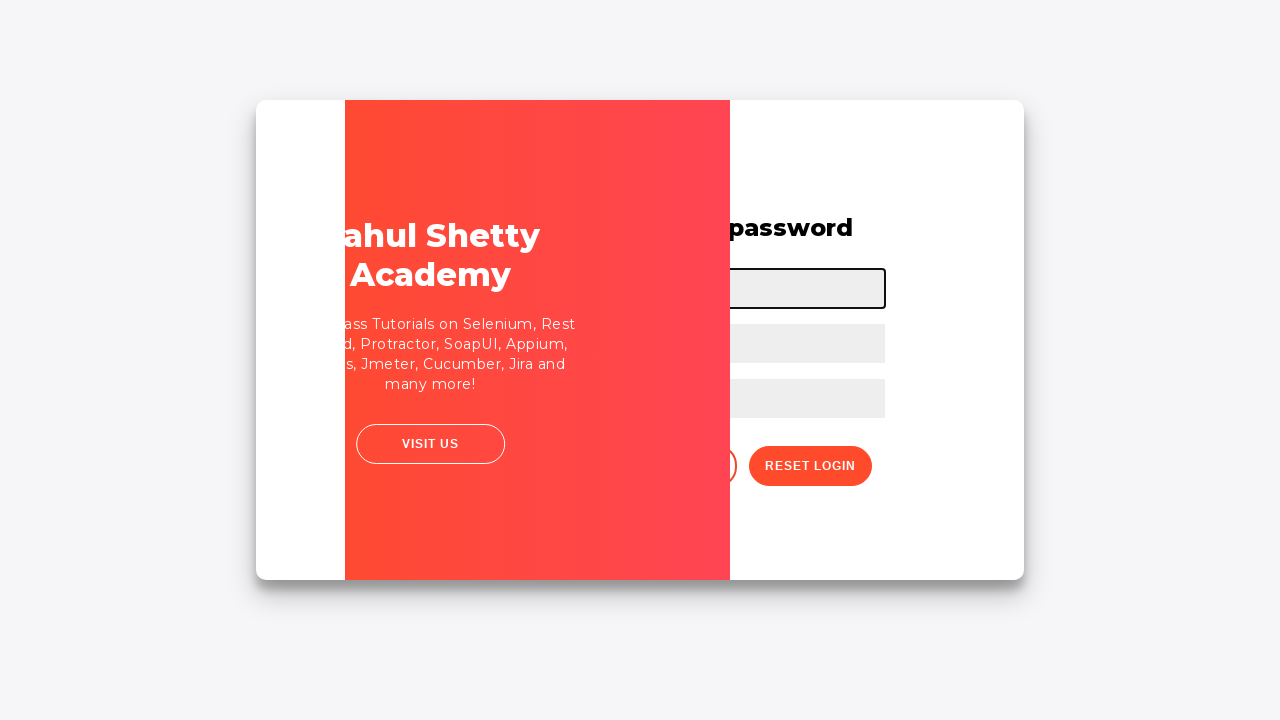

Filled email field with 'alex@someone.com' on forgot password form on input[placeholder='Email']
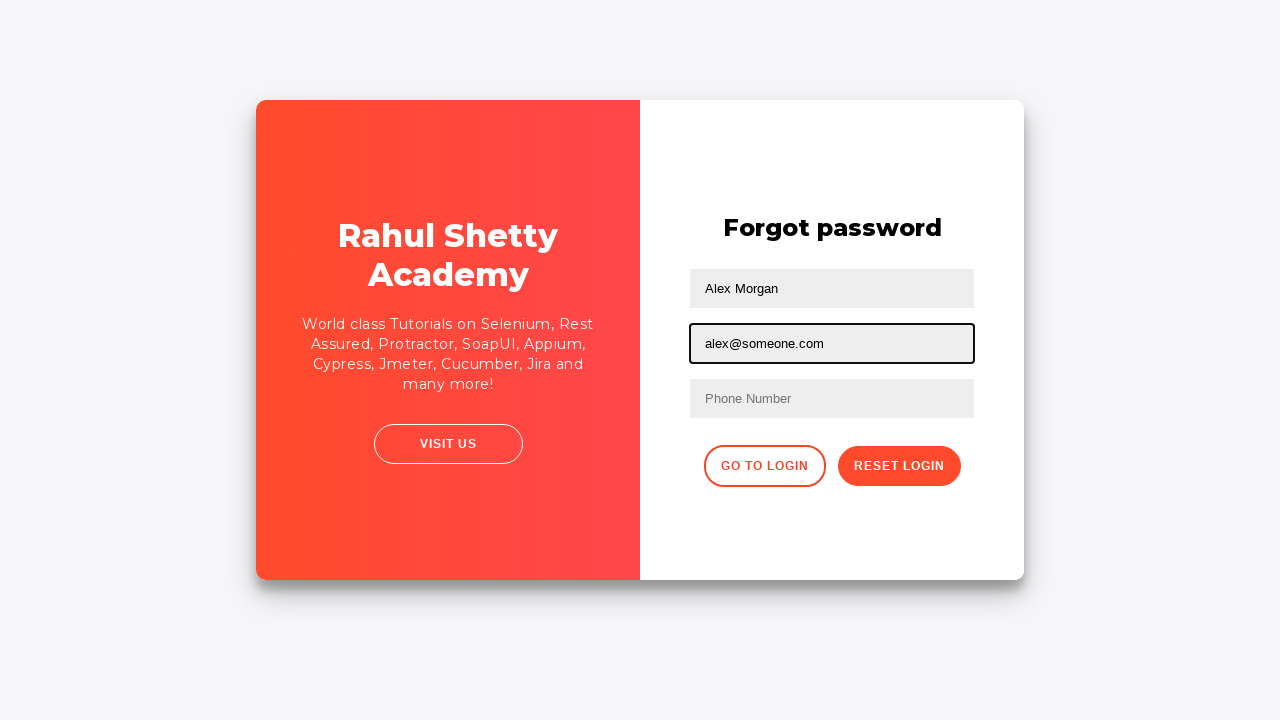

Filled phone number field with '1233138934' on forgot password form on input[placeholder='Phone Number']
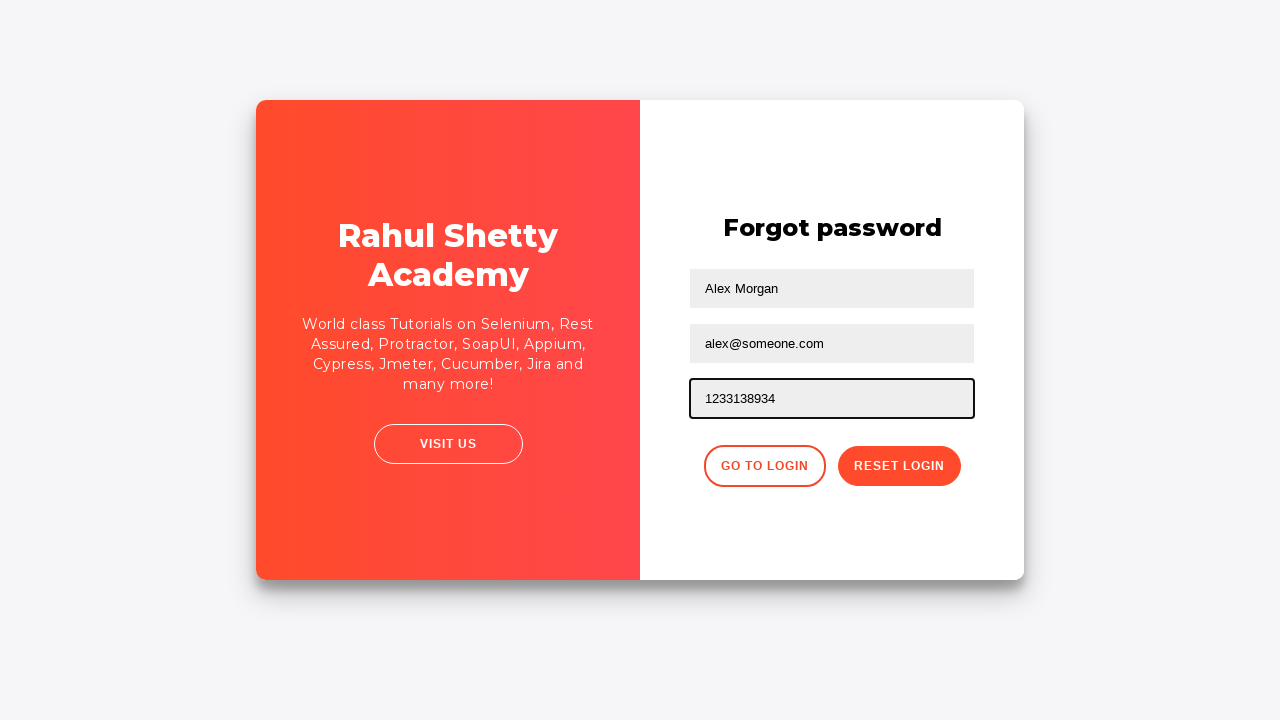

Cleared the phone number field on input[placeholder='Phone Number']
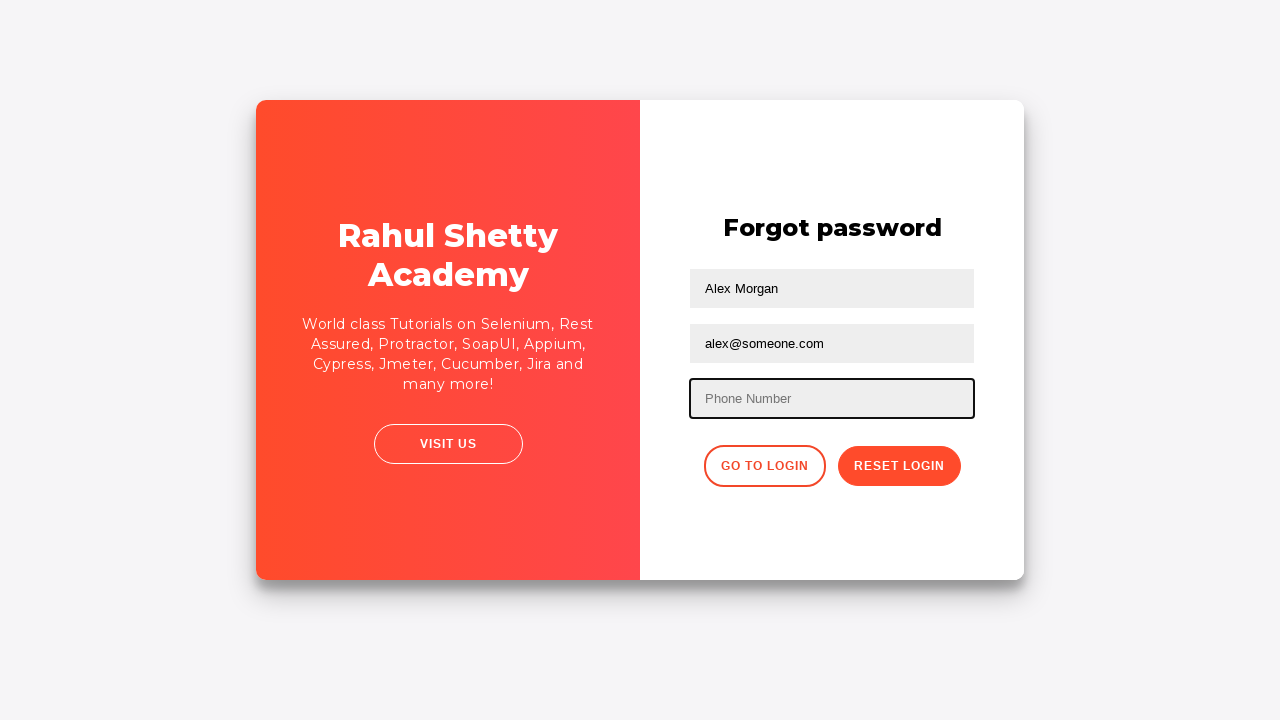

Filled second text input field with '12345' using index-based selector on input[type='text'] >> nth=1
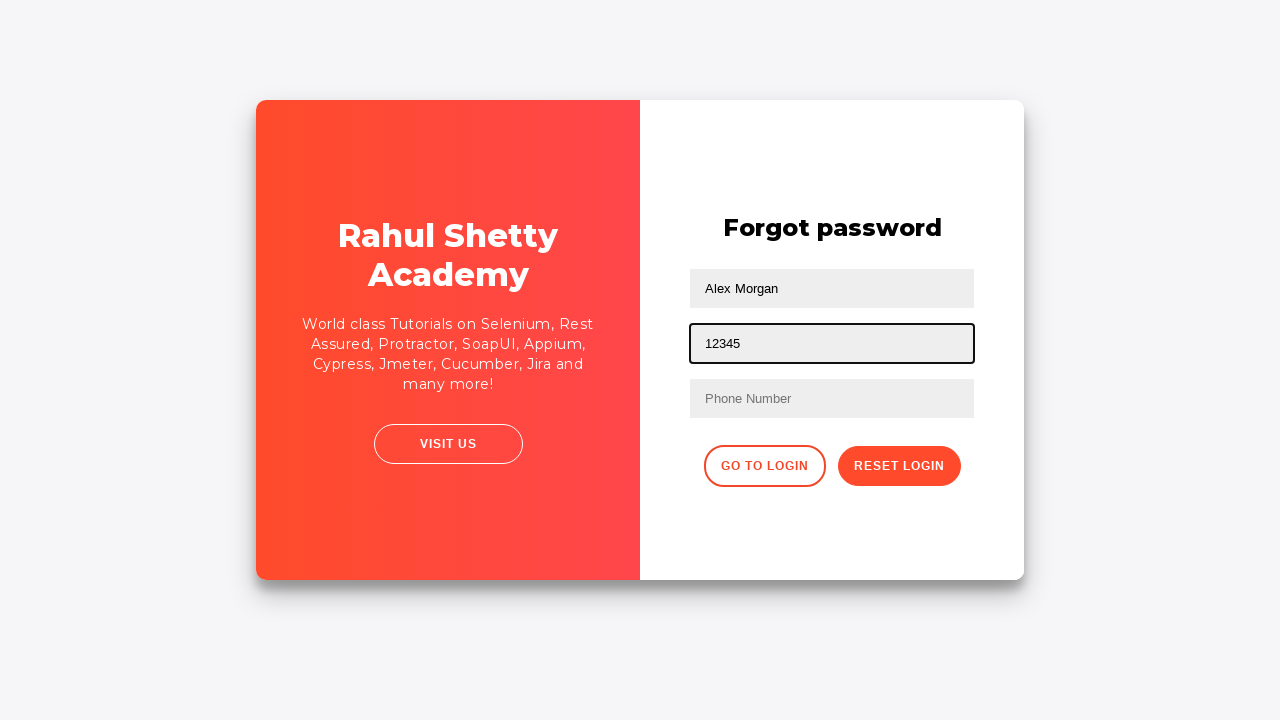

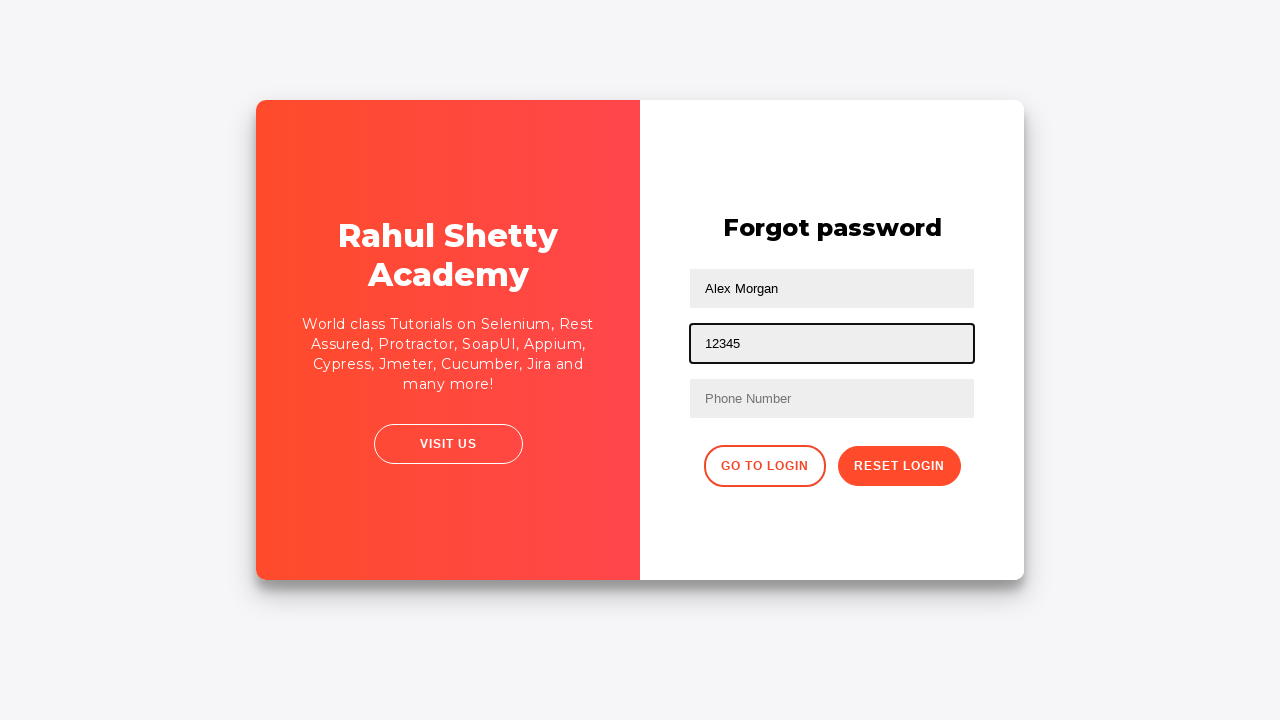